Opens the Flipkart homepage and waits for the page to load, demonstrating basic browser navigation.

Starting URL: https://www.flipkart.com/

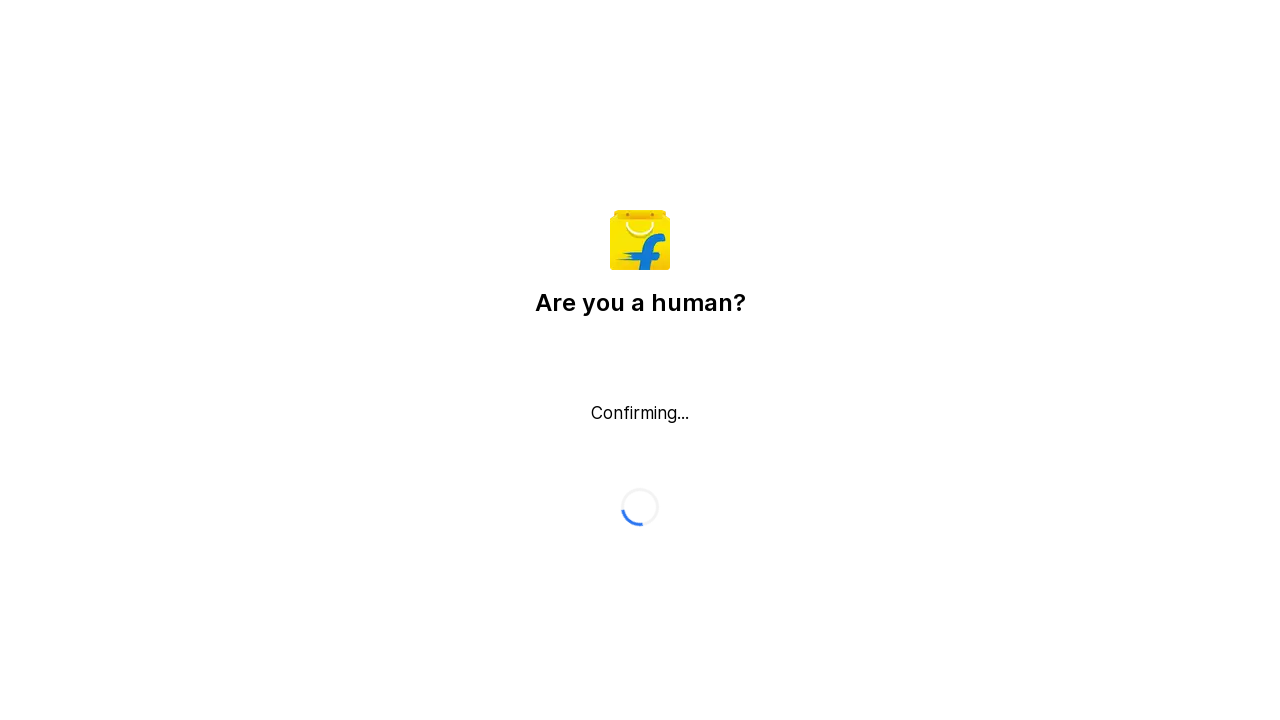

Waited for page DOM to fully load
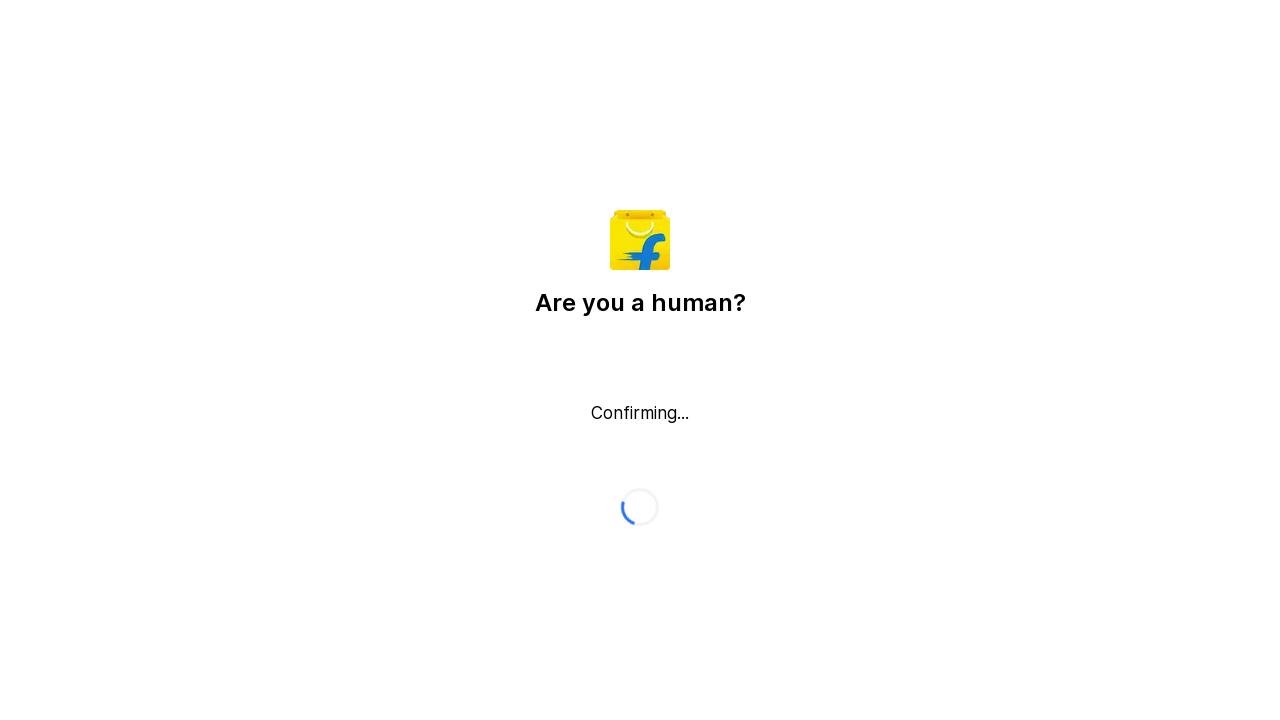

Verified body element is present on Flipkart homepage
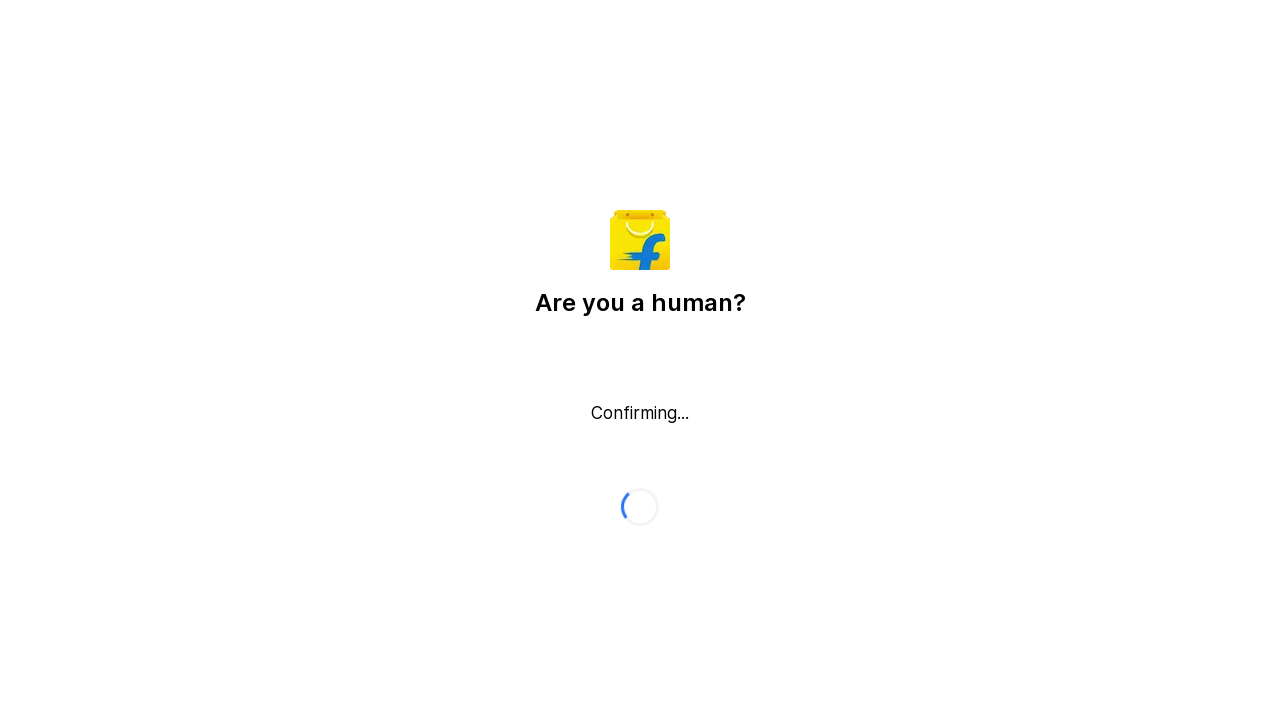

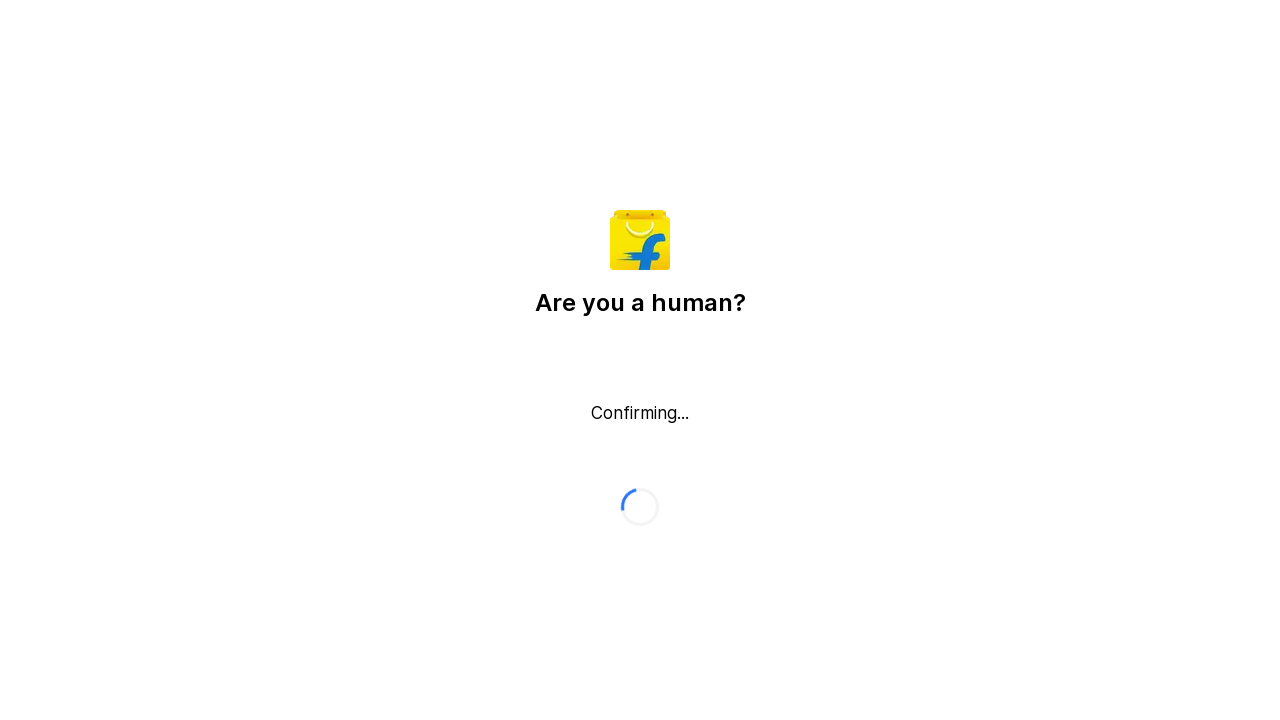